Tests multi-select dropdown functionality by selecting multiple options by index, then deselecting all options

Starting URL: https://www.hyrtutorials.com/p/html-dropdown-elements-practice.html

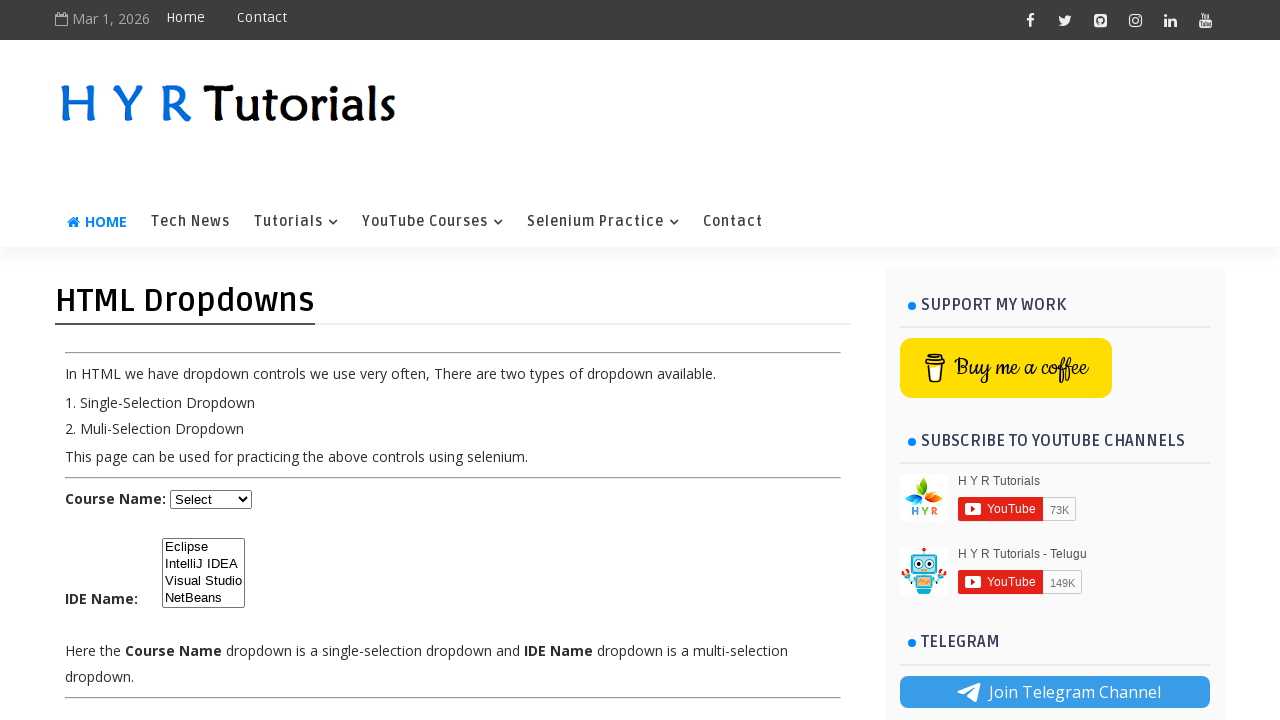

Multi-select dropdown element loaded
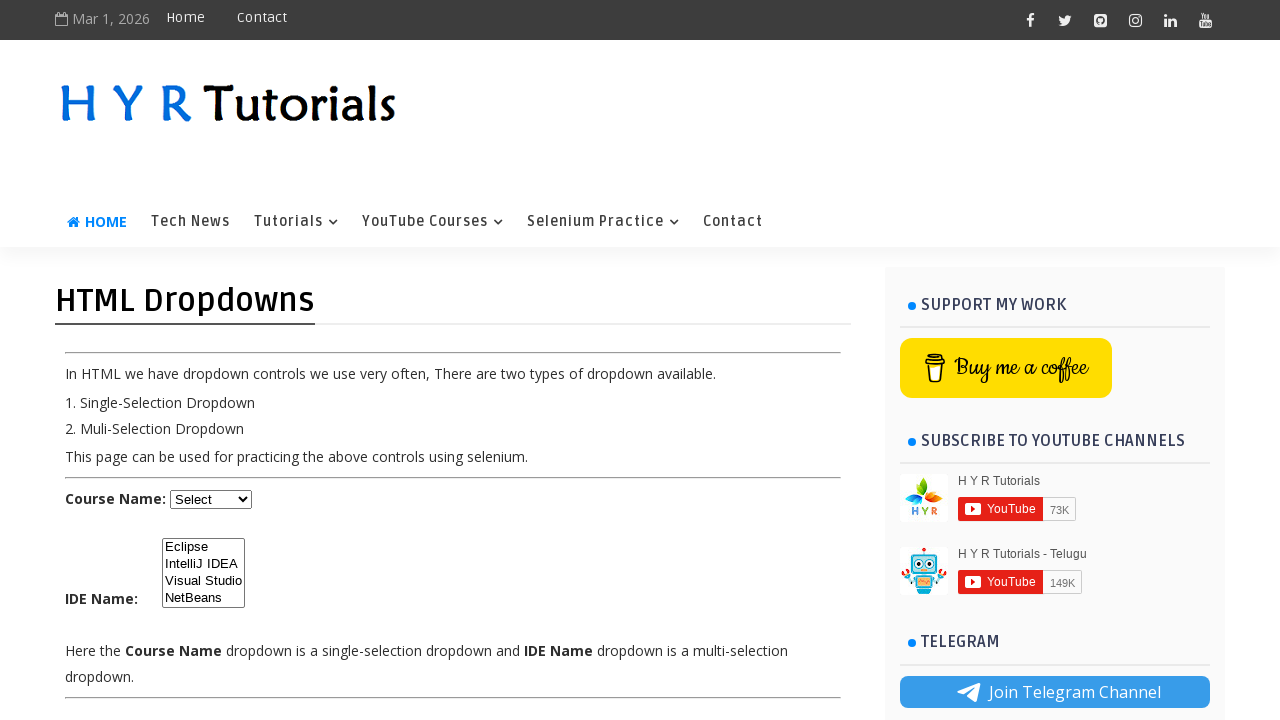

Selected first option (index 0) from dropdown on #ide
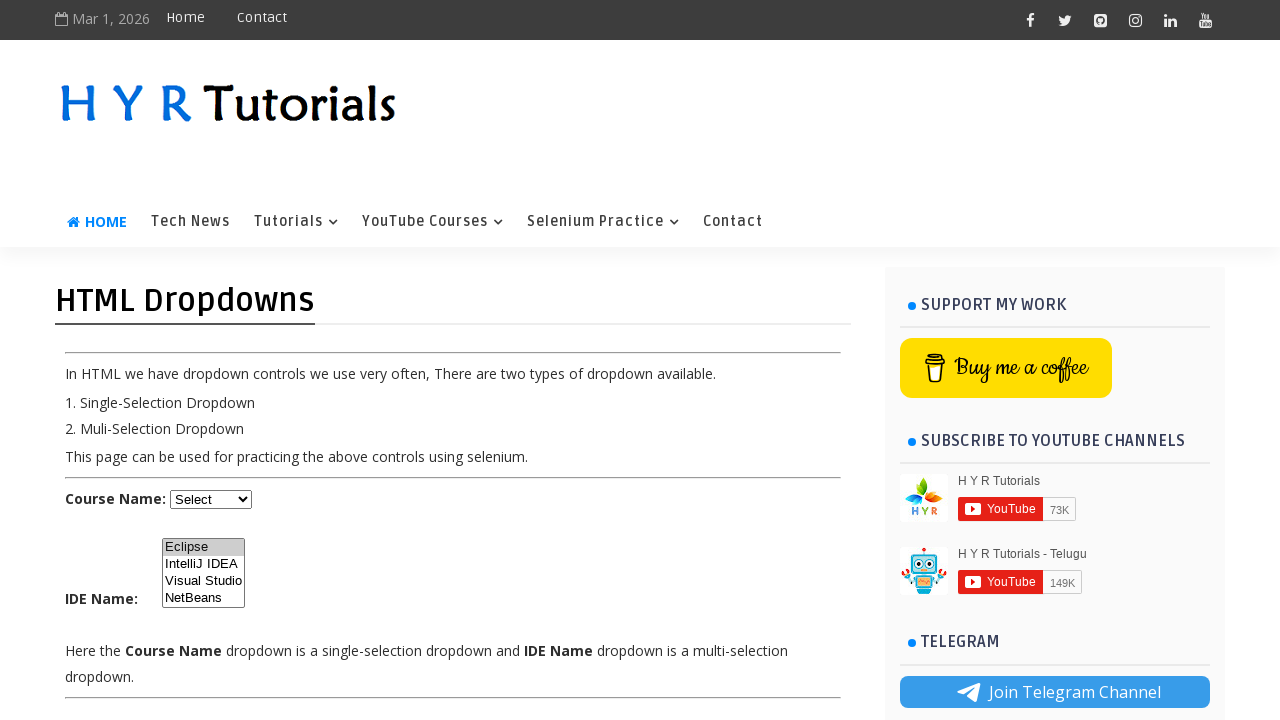

Selected second option (index 1) from dropdown on #ide
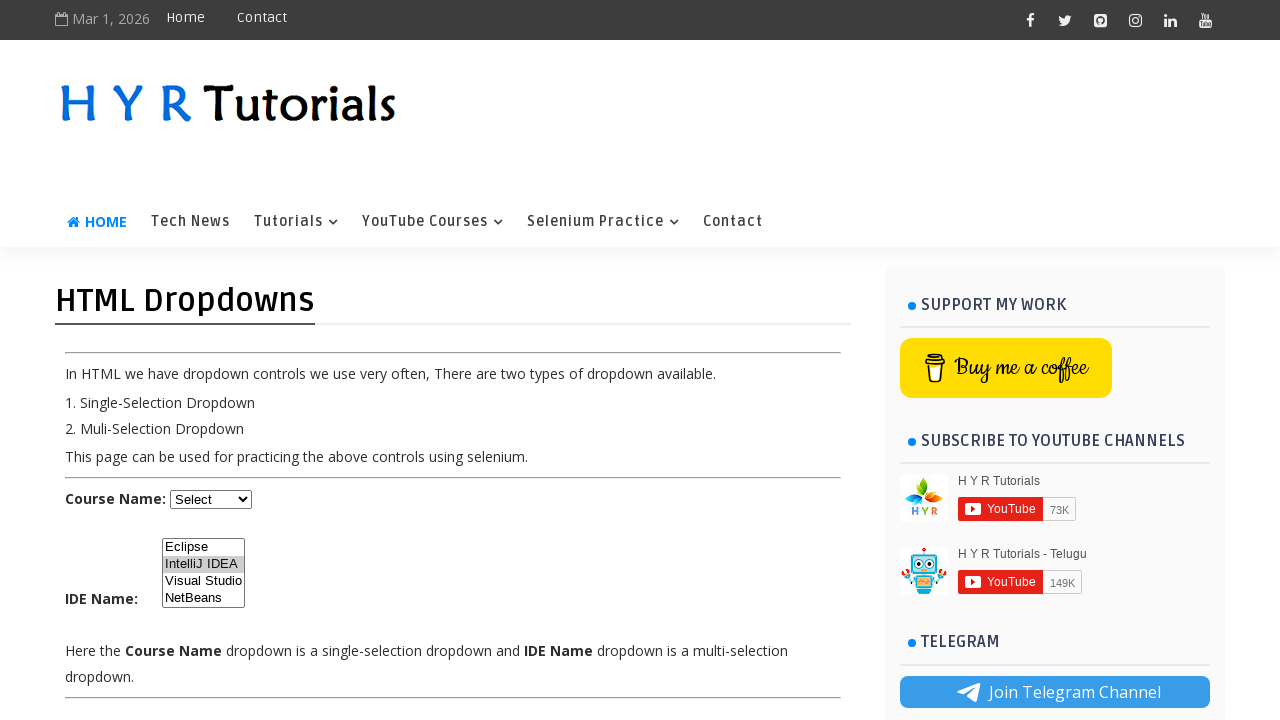

Selected third option (index 2) from dropdown on #ide
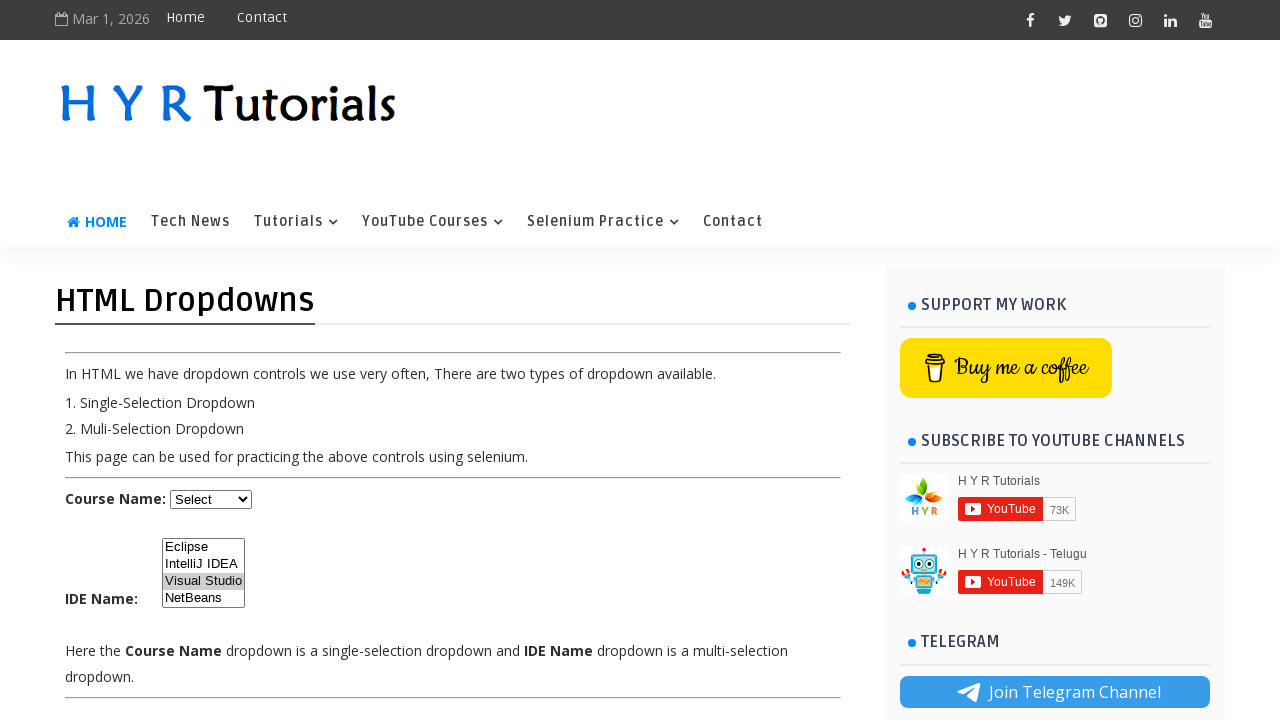

Deselected all options from dropdown
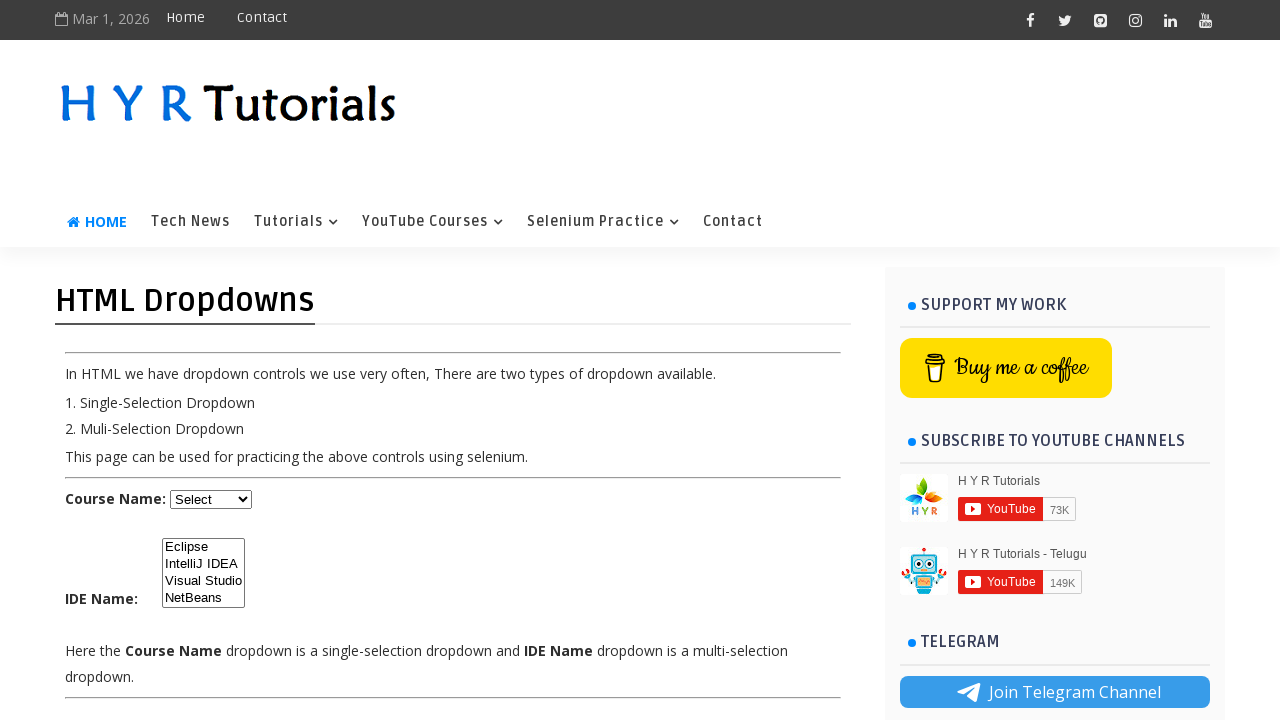

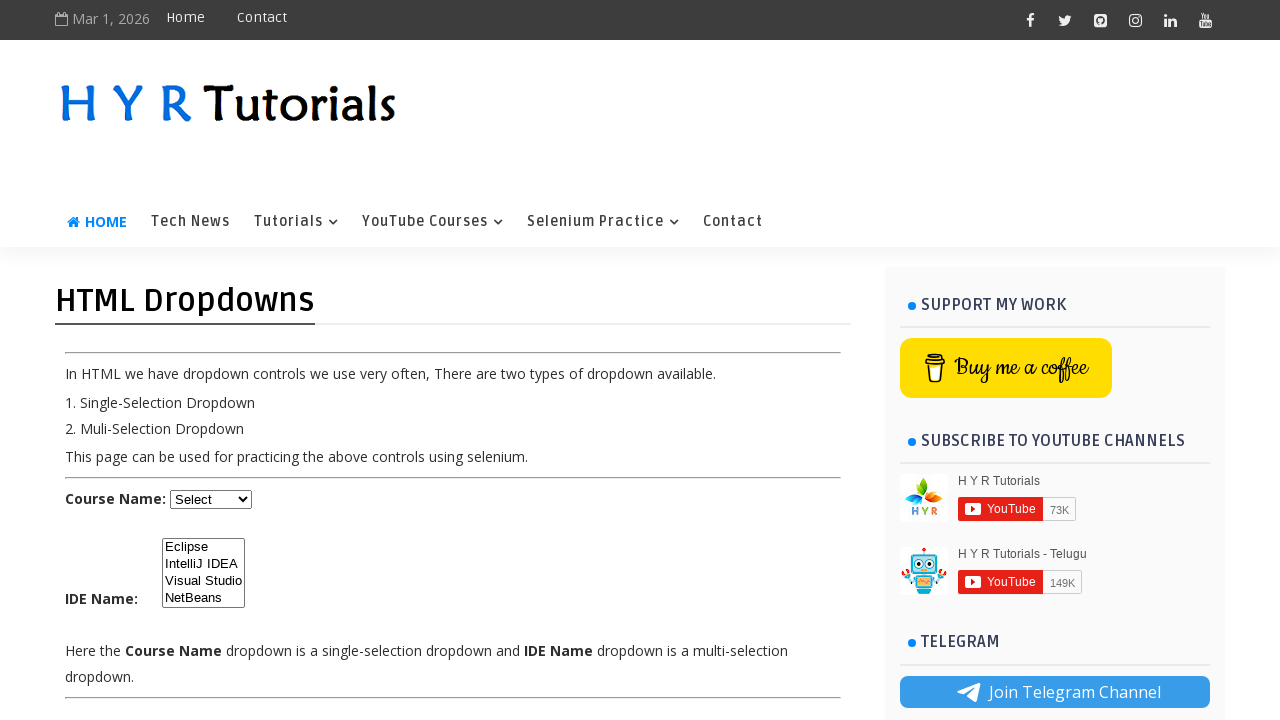